Tests that entered text is trimmed when saving edits

Starting URL: https://demo.playwright.dev/todomvc

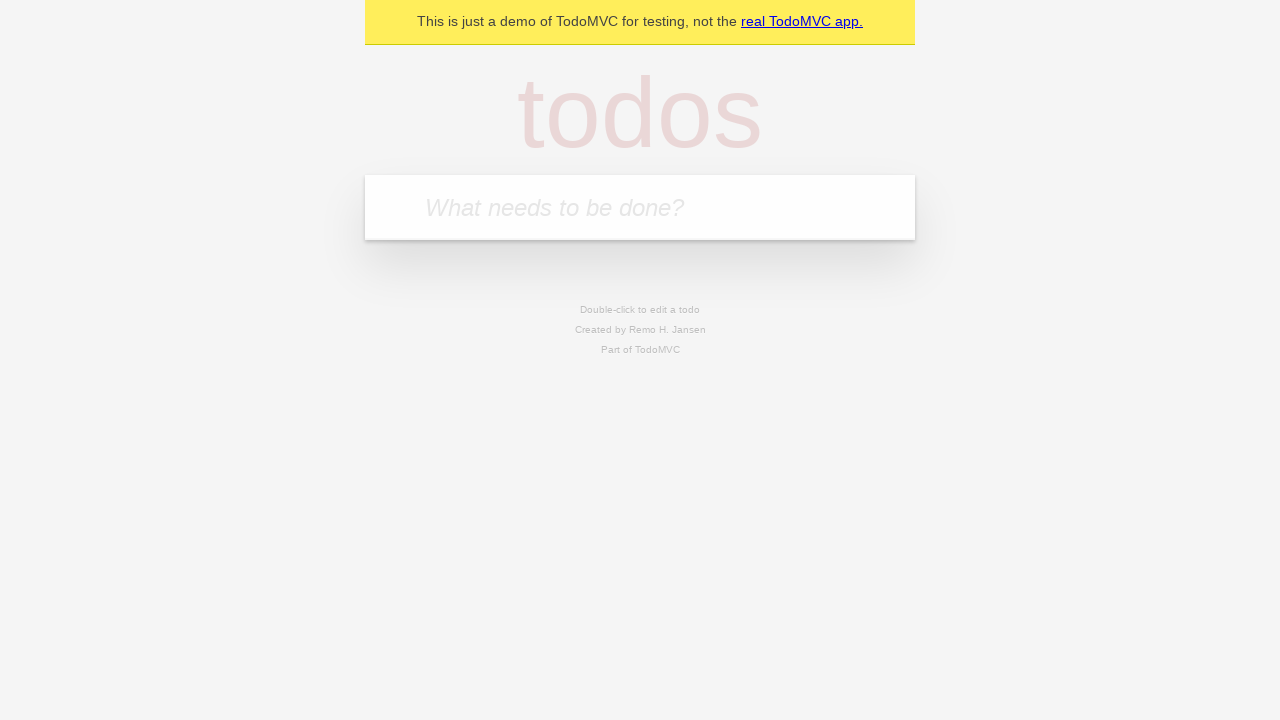

Filled todo input with 'buy some cheese' on internal:attr=[placeholder="What needs to be done?"i]
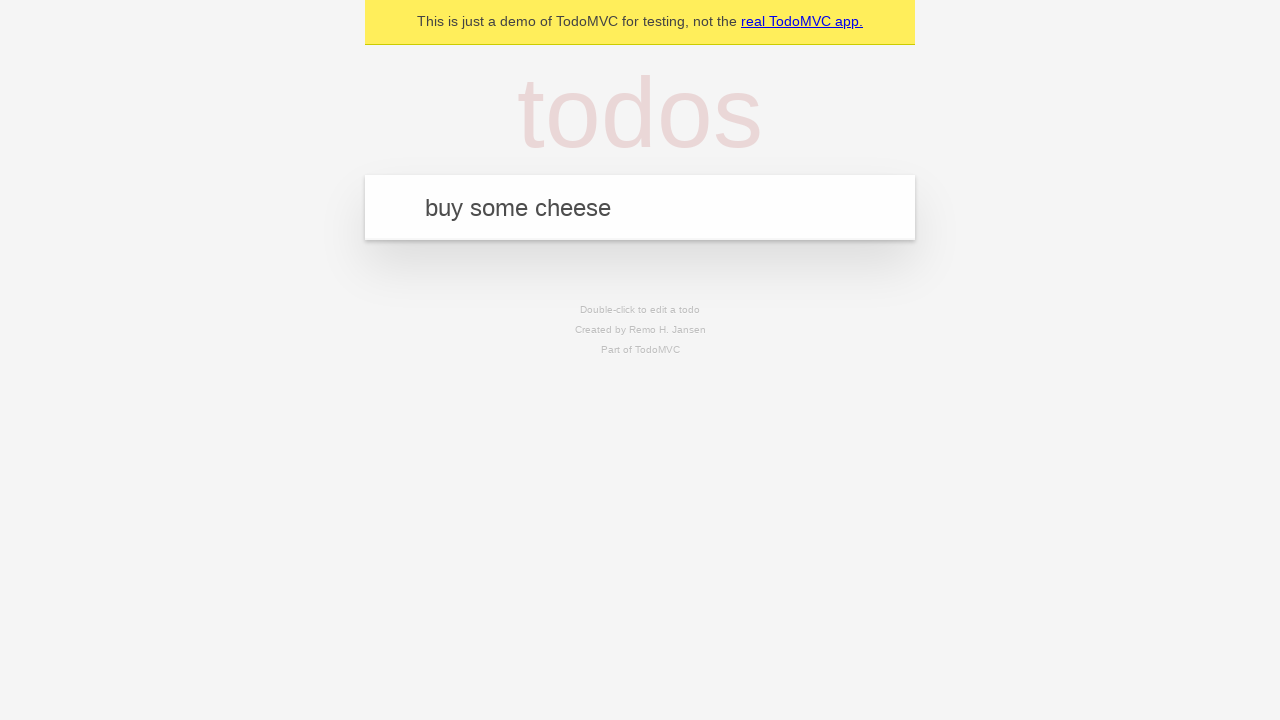

Pressed Enter to add first todo on internal:attr=[placeholder="What needs to be done?"i]
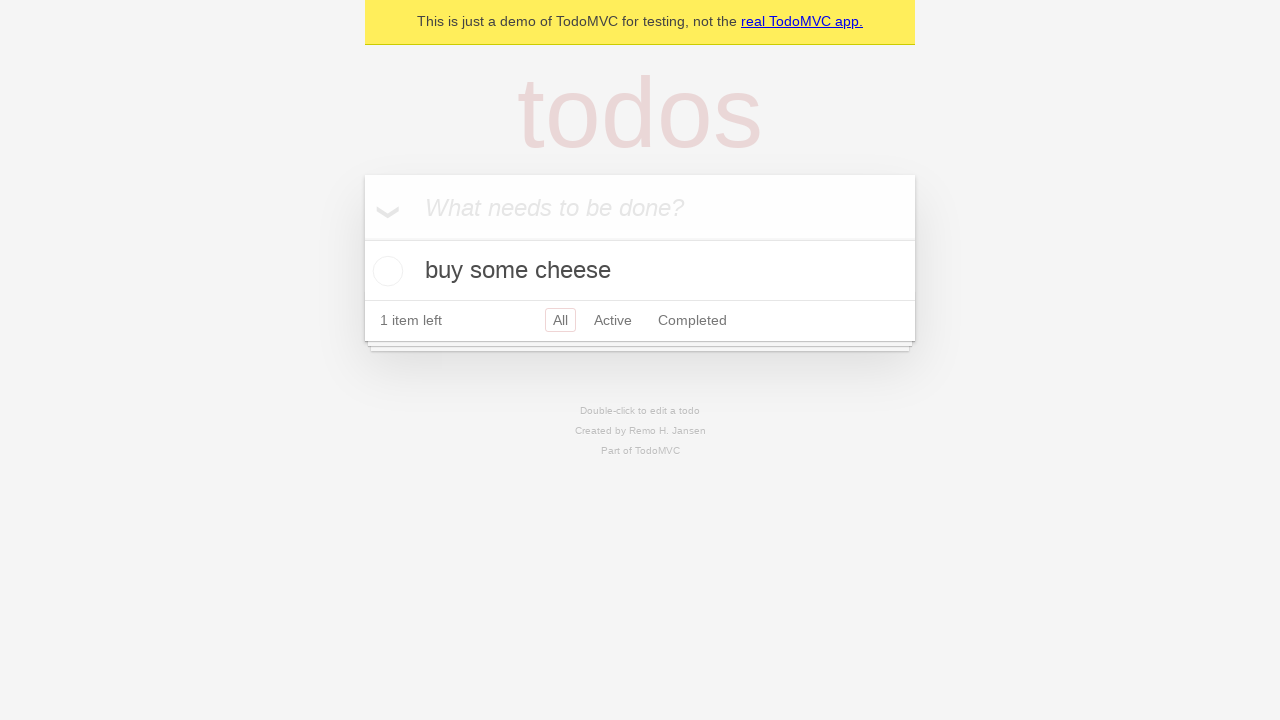

Filled todo input with 'feed the cat' on internal:attr=[placeholder="What needs to be done?"i]
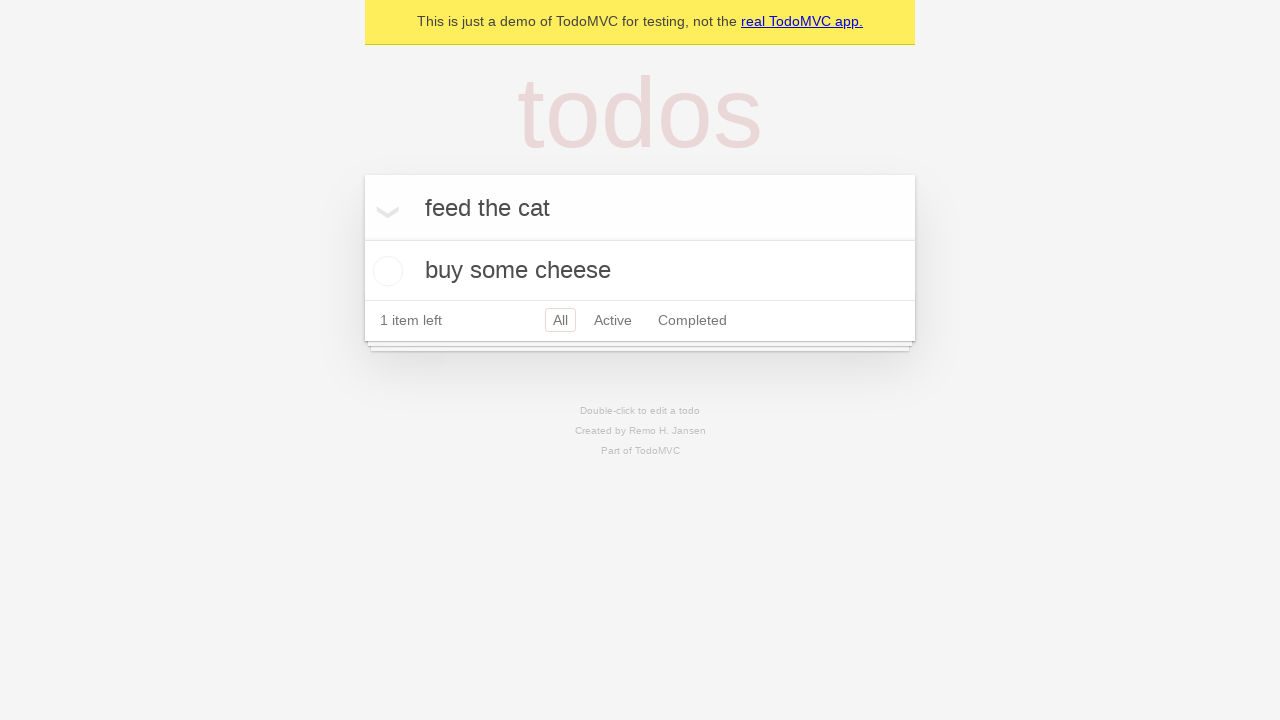

Pressed Enter to add second todo on internal:attr=[placeholder="What needs to be done?"i]
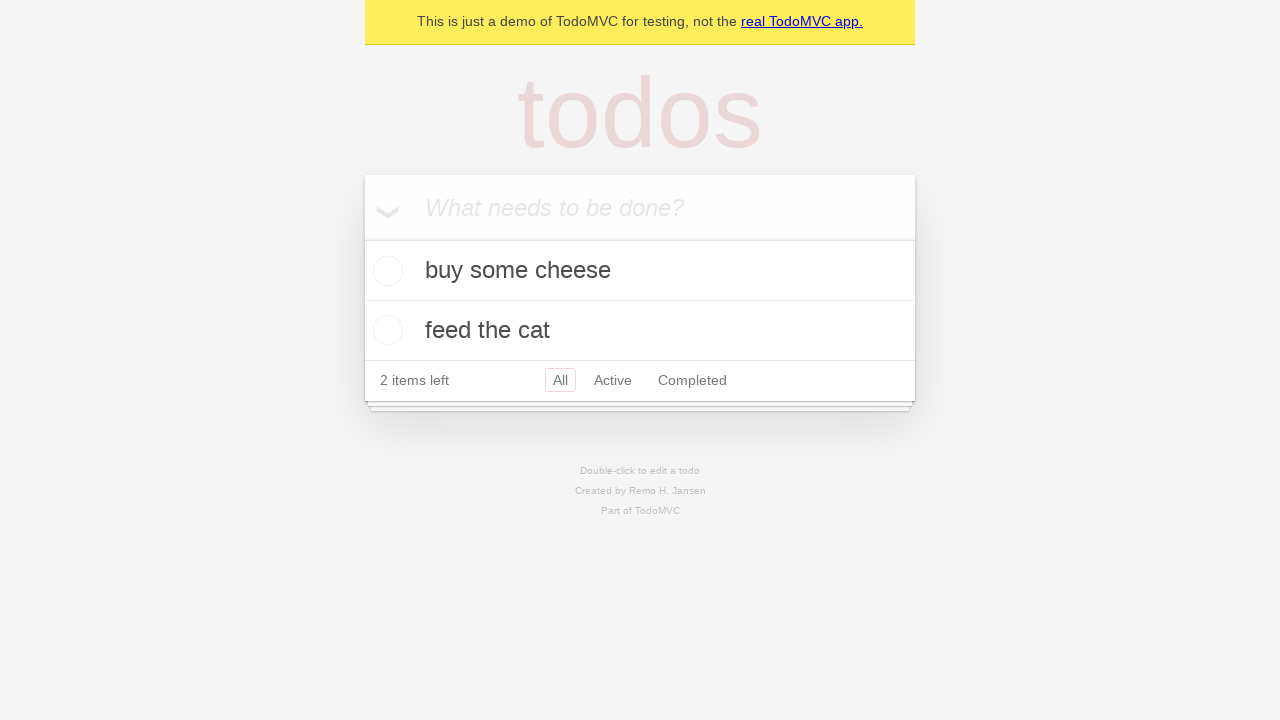

Filled todo input with 'book a doctors appointment' on internal:attr=[placeholder="What needs to be done?"i]
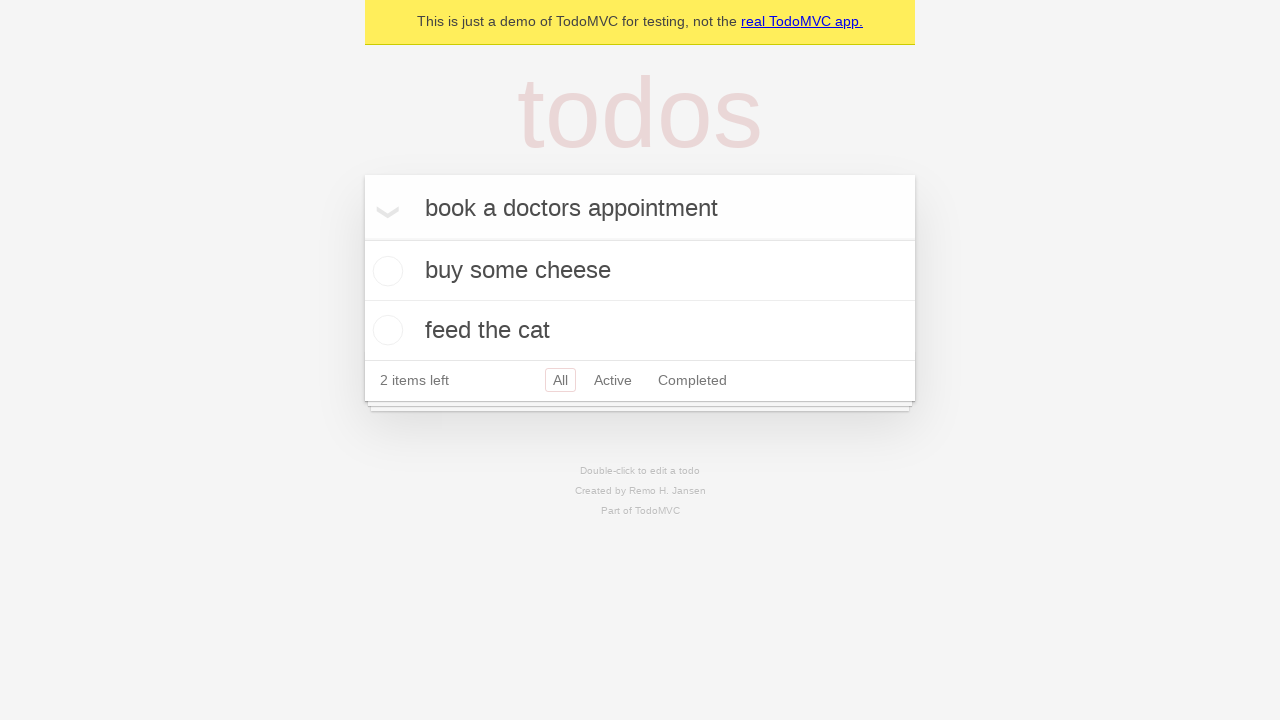

Pressed Enter to add third todo on internal:attr=[placeholder="What needs to be done?"i]
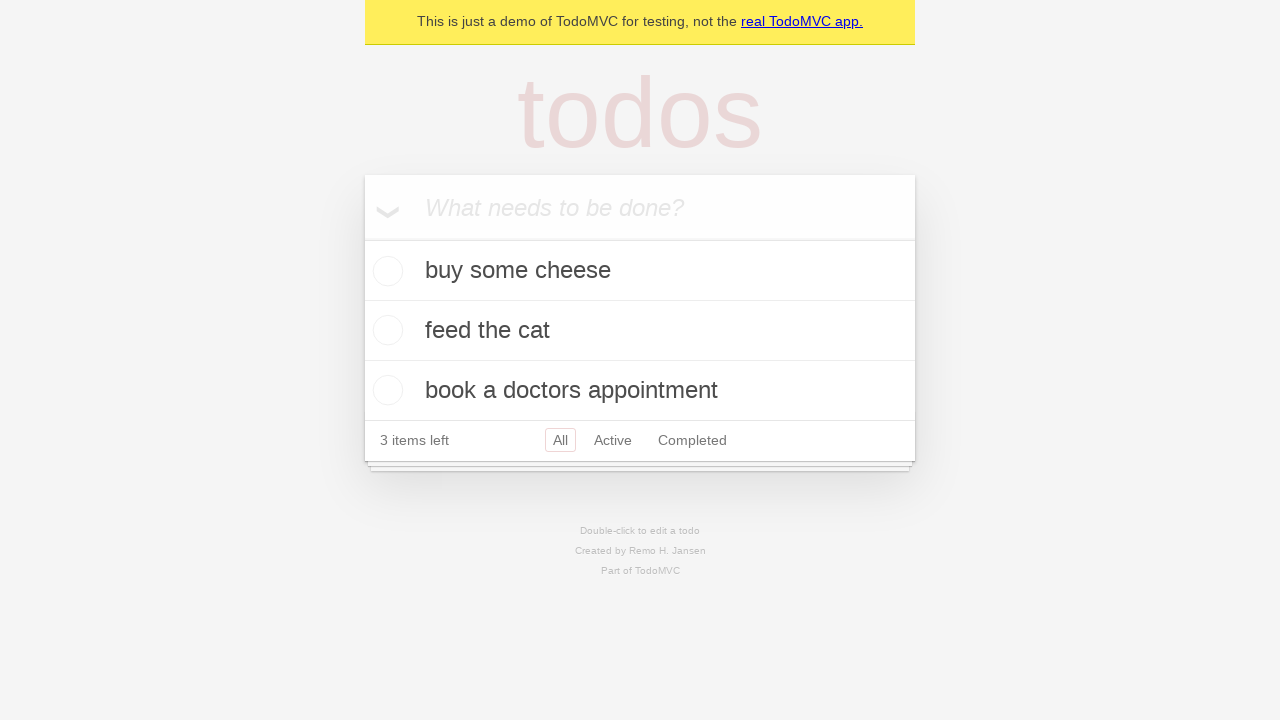

Double-clicked second todo to enter edit mode at (640, 331) on internal:testid=[data-testid="todo-item"s] >> nth=1
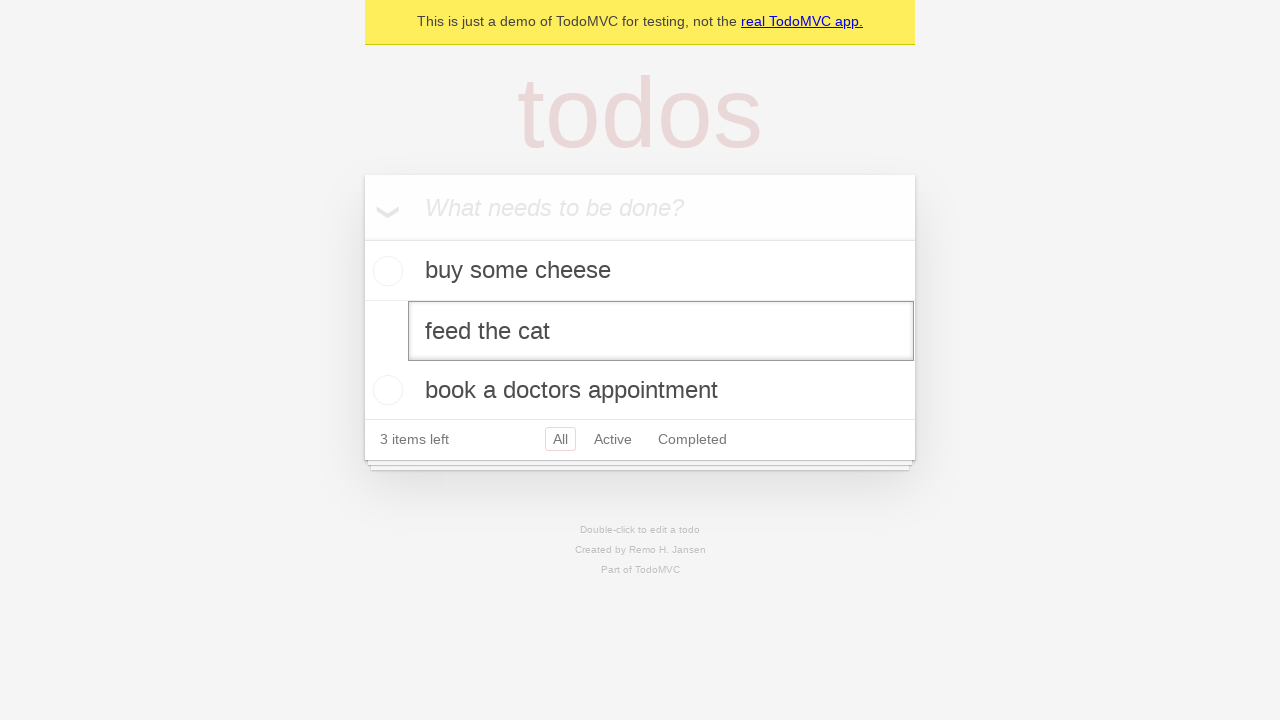

Filled edit field with text containing leading and trailing spaces on internal:testid=[data-testid="todo-item"s] >> nth=1 >> internal:role=textbox[nam
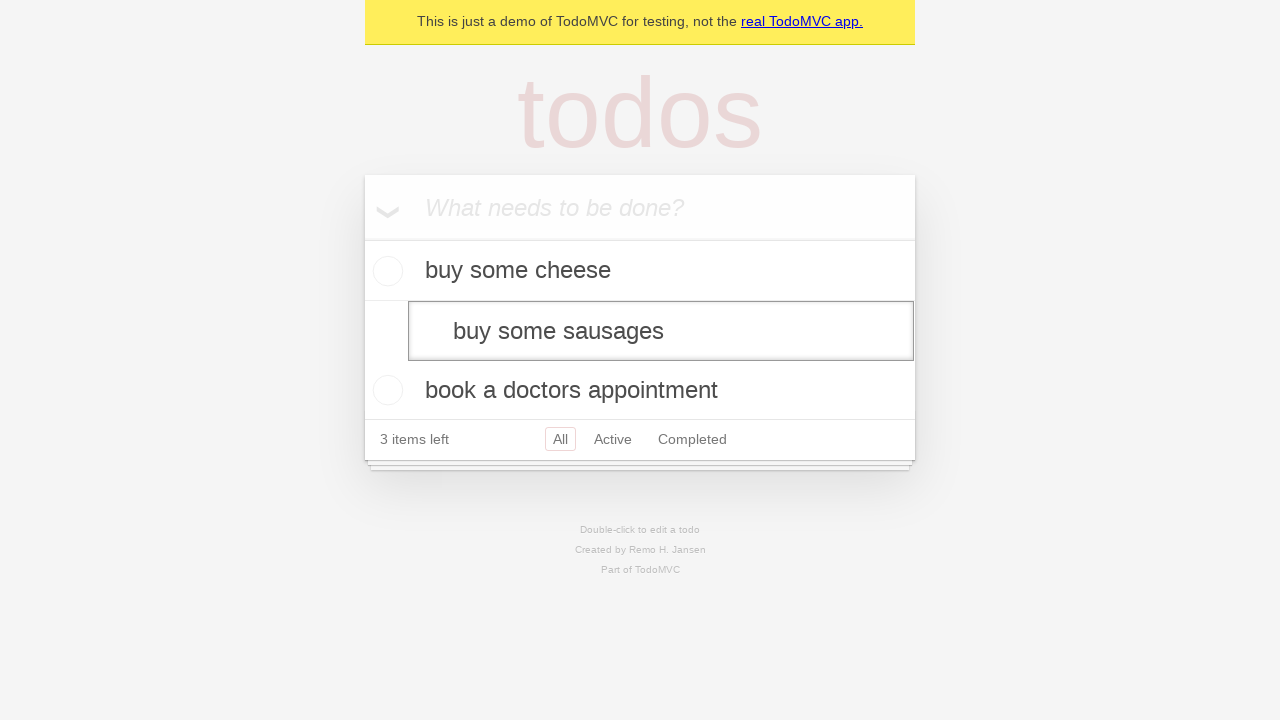

Pressed Enter to save edited todo, trimmed whitespace should be applied on internal:testid=[data-testid="todo-item"s] >> nth=1 >> internal:role=textbox[nam
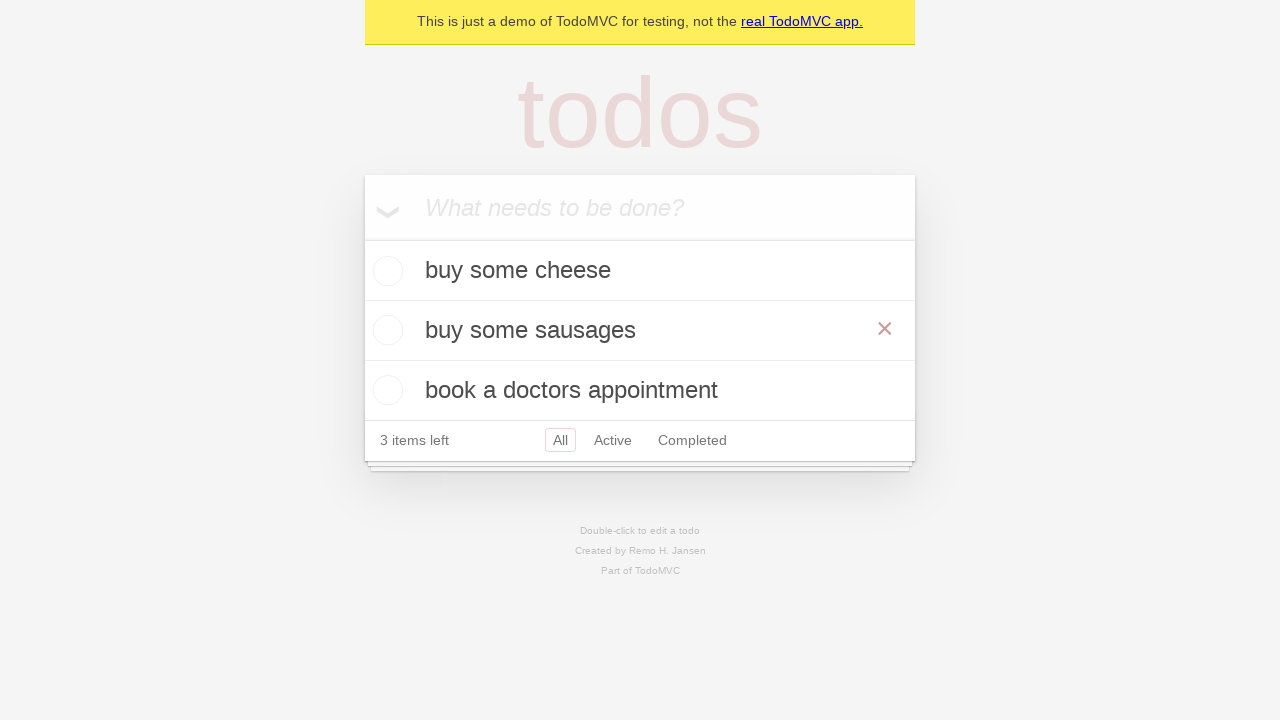

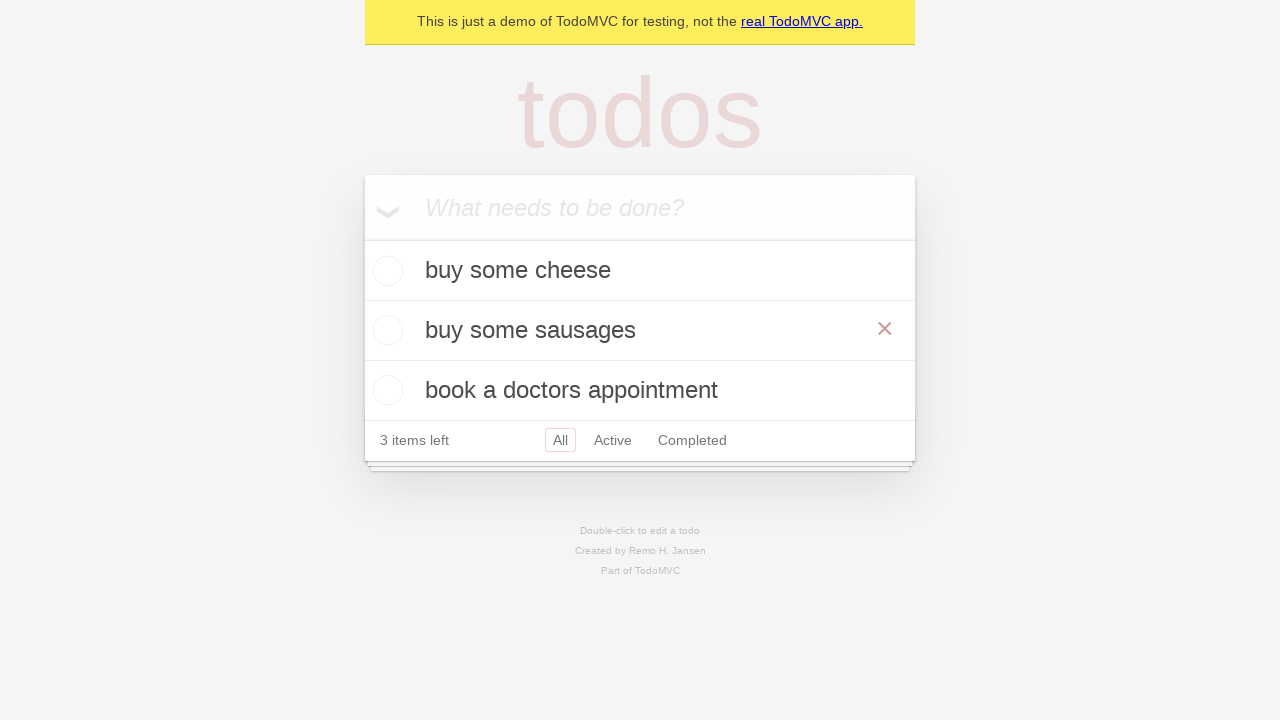